Tests calculator multiplication functionality by entering two numbers (4 and 5) and clicking the multiply button

Starting URL: https://osstep.github.io/parametrize

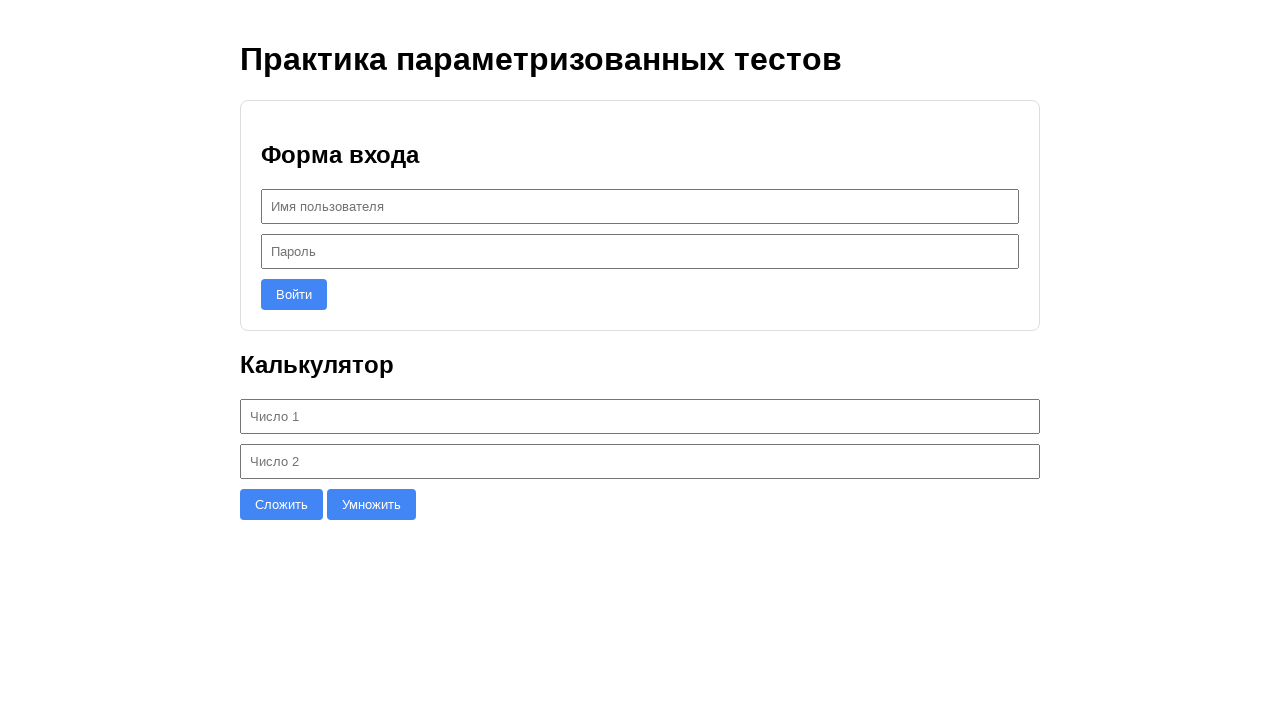

Entered first number '4' in num1 field on #num1
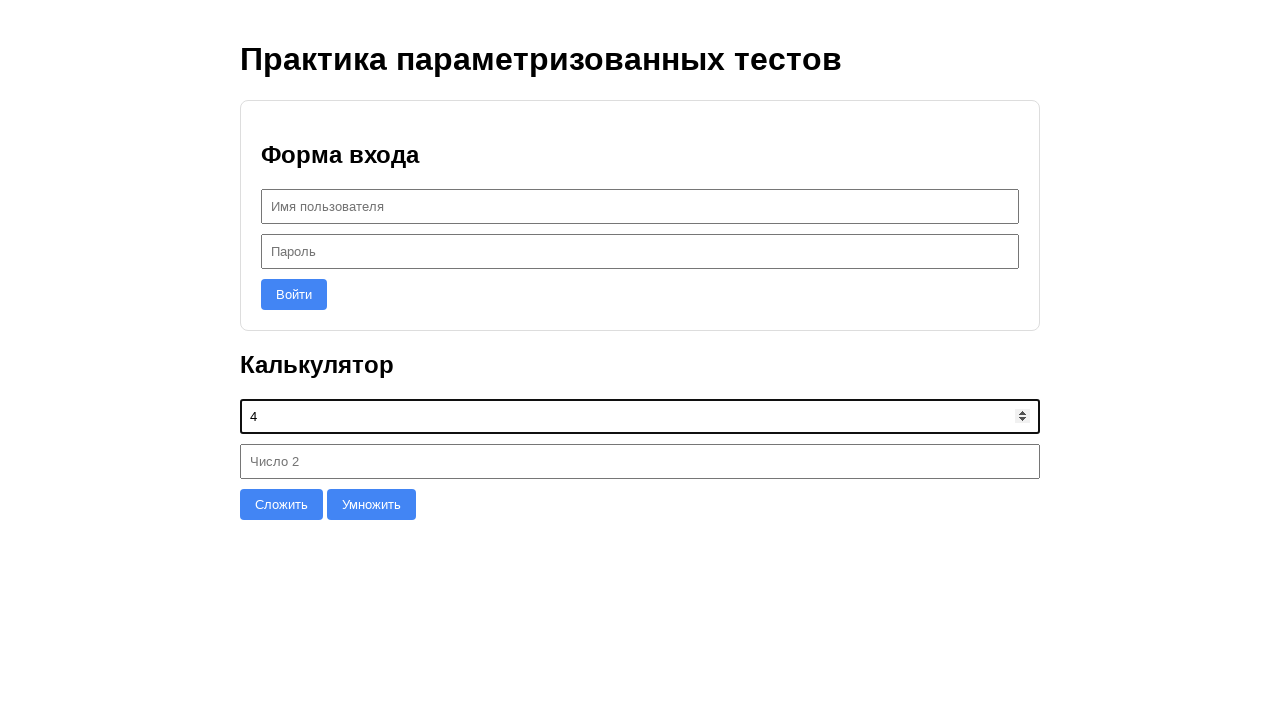

Entered second number '5' in num2 field on #num2
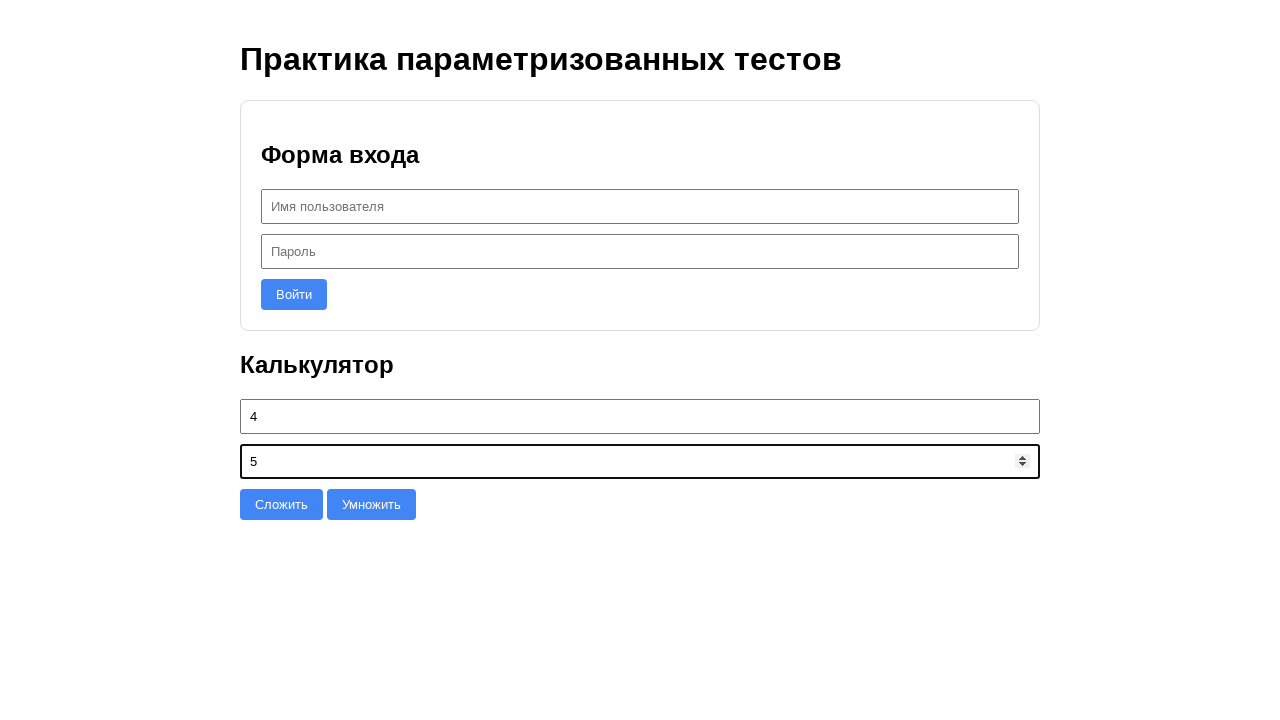

Clicked multiply button to calculate 4 * 5 at (372, 504) on #multiply-btn
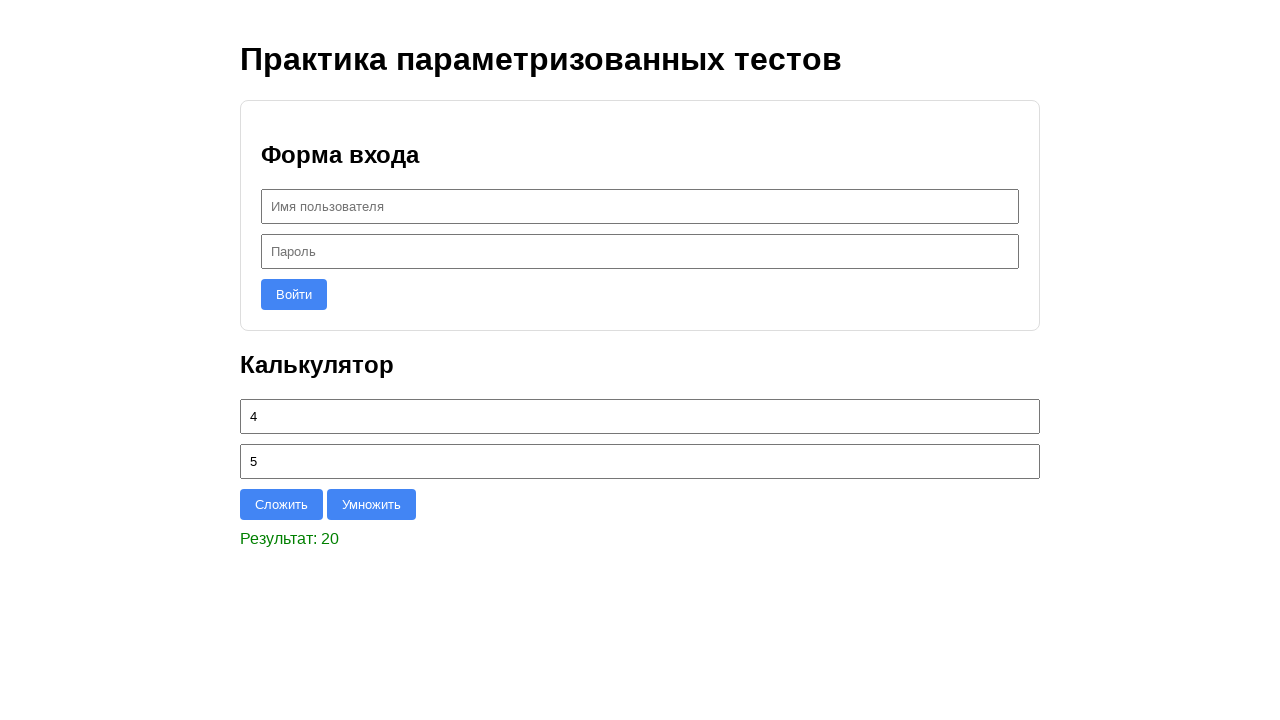

Result field appeared showing multiplication result
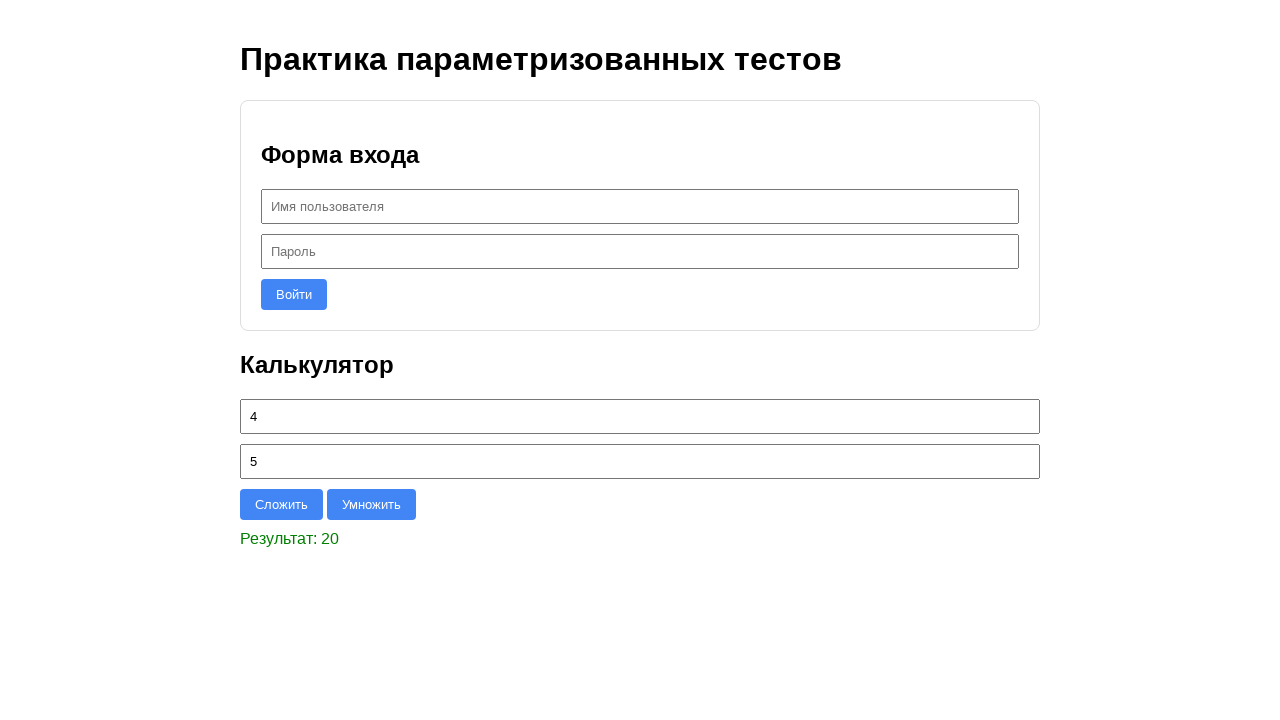

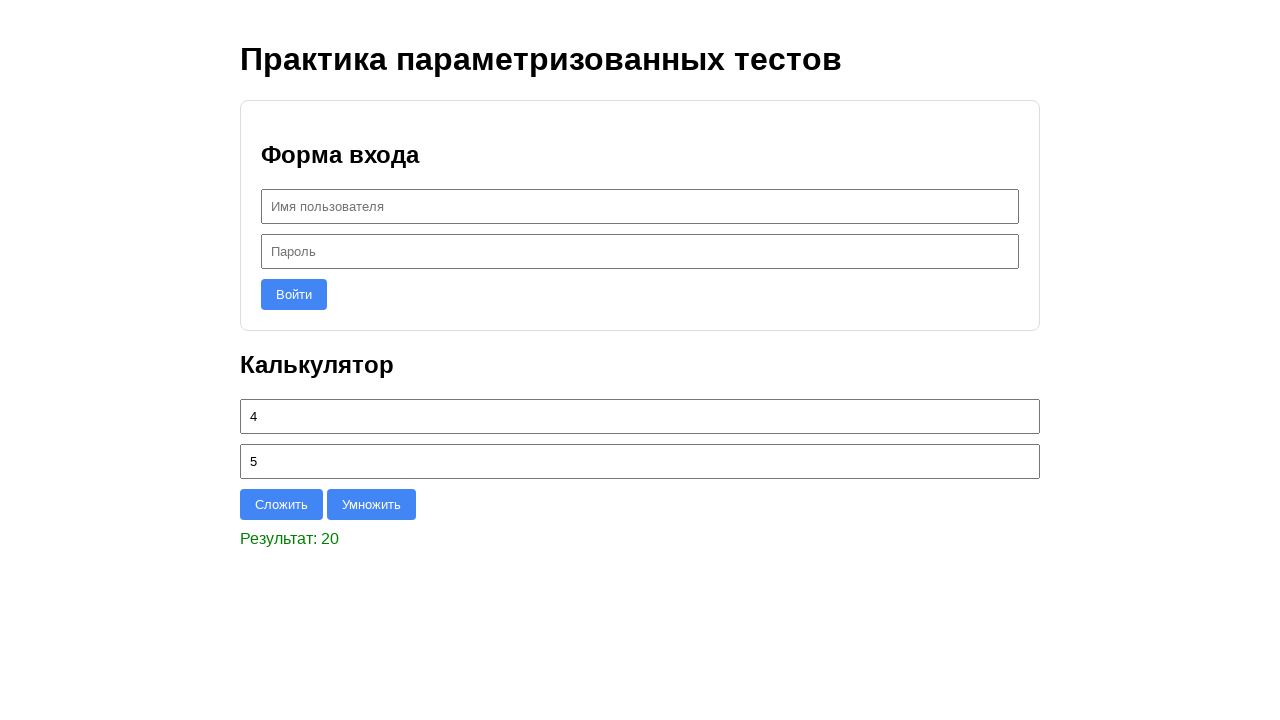